Tests radio button interaction by clicking through different radio button options on a form

Starting URL: https://formy-project.herokuapp.com/radiobutton

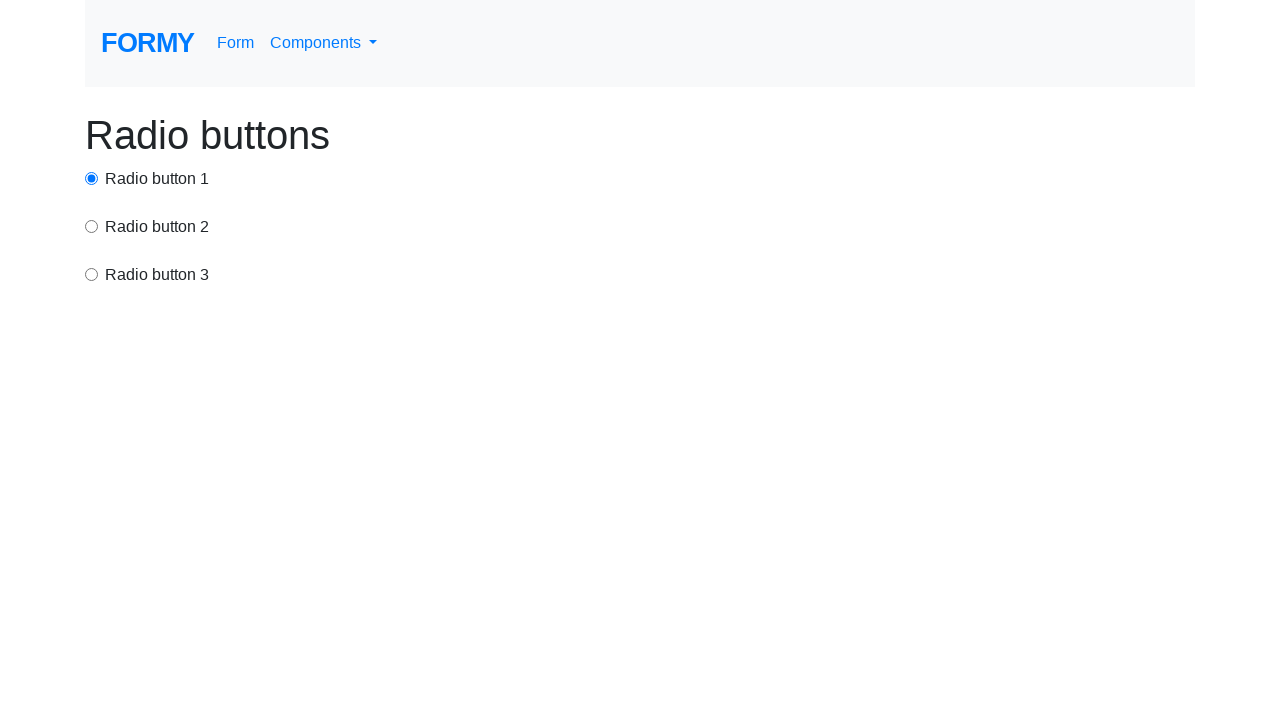

Clicked second radio button option at (92, 226) on input[value='option2']
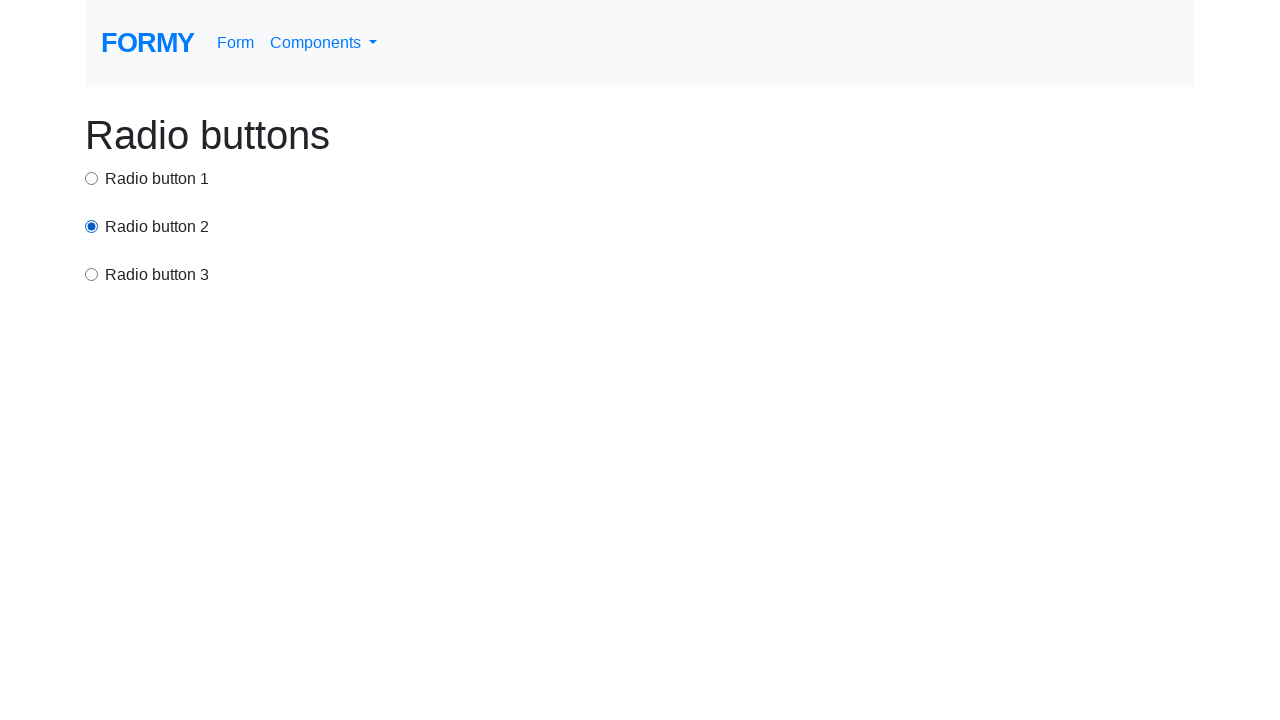

Clicked third radio button option at (92, 274) on xpath=/html/body/div/div[3]/input
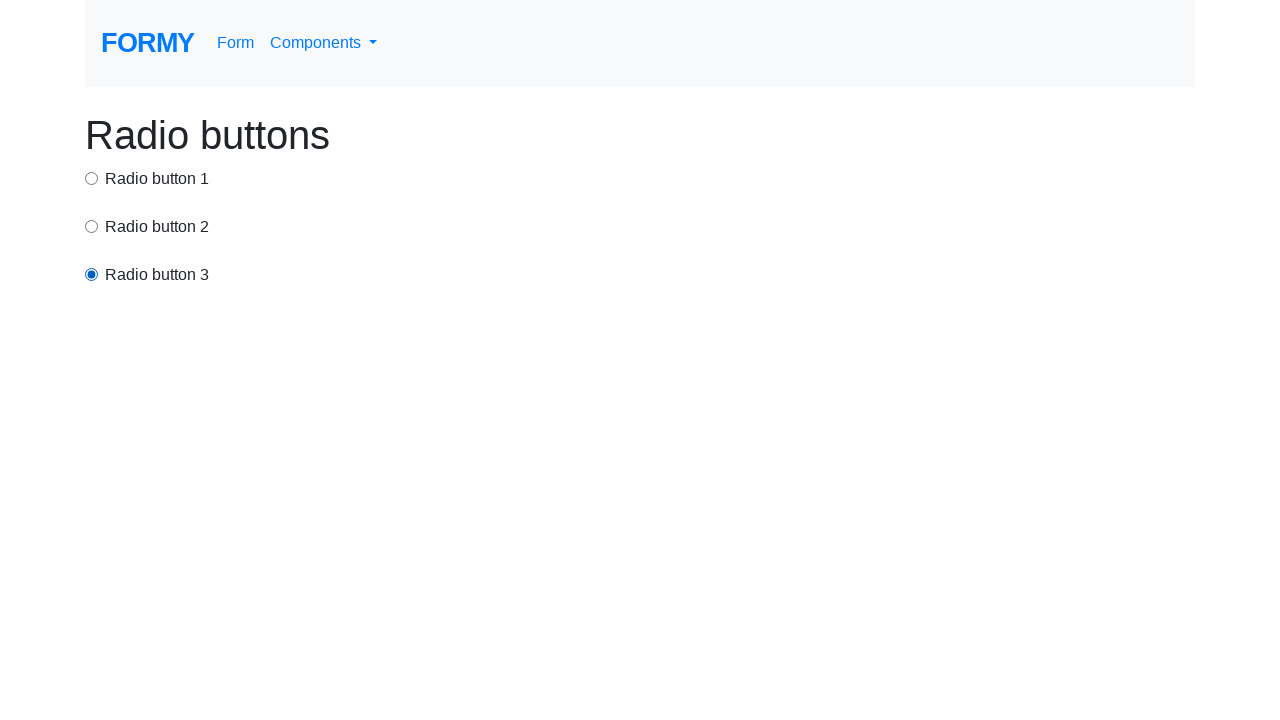

Clicked first radio button option at (92, 178) on #radio-button-1
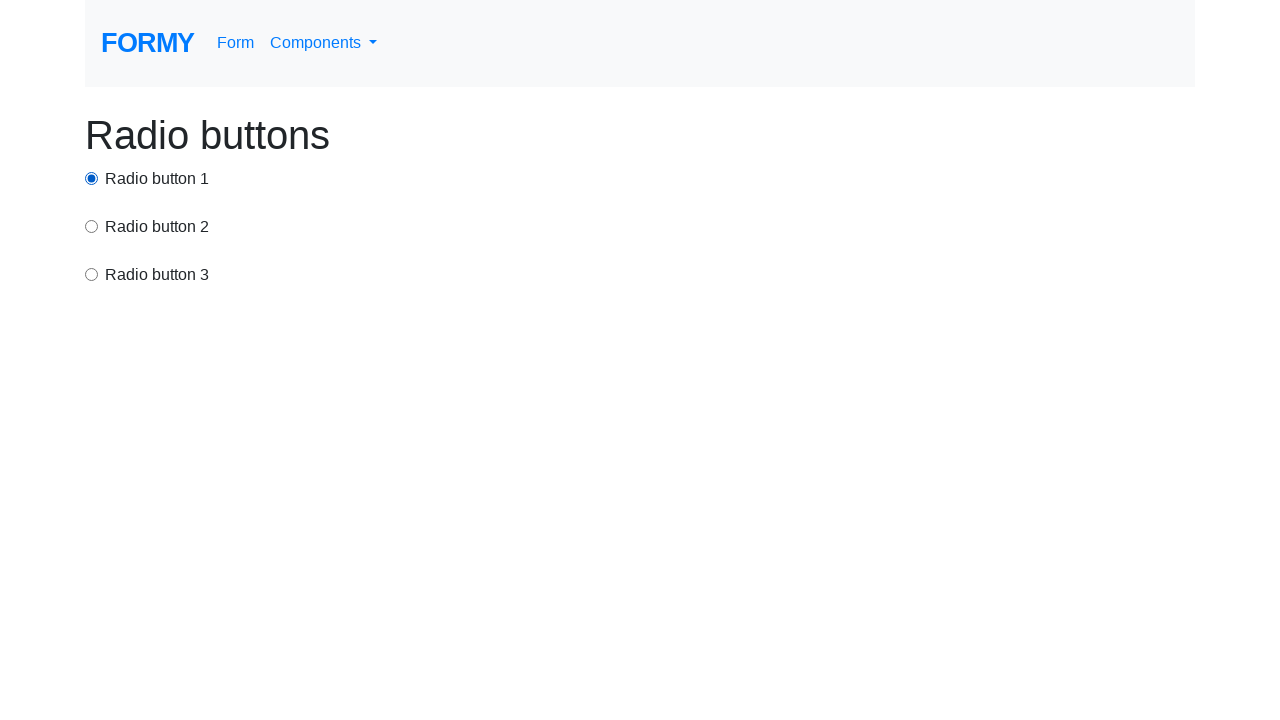

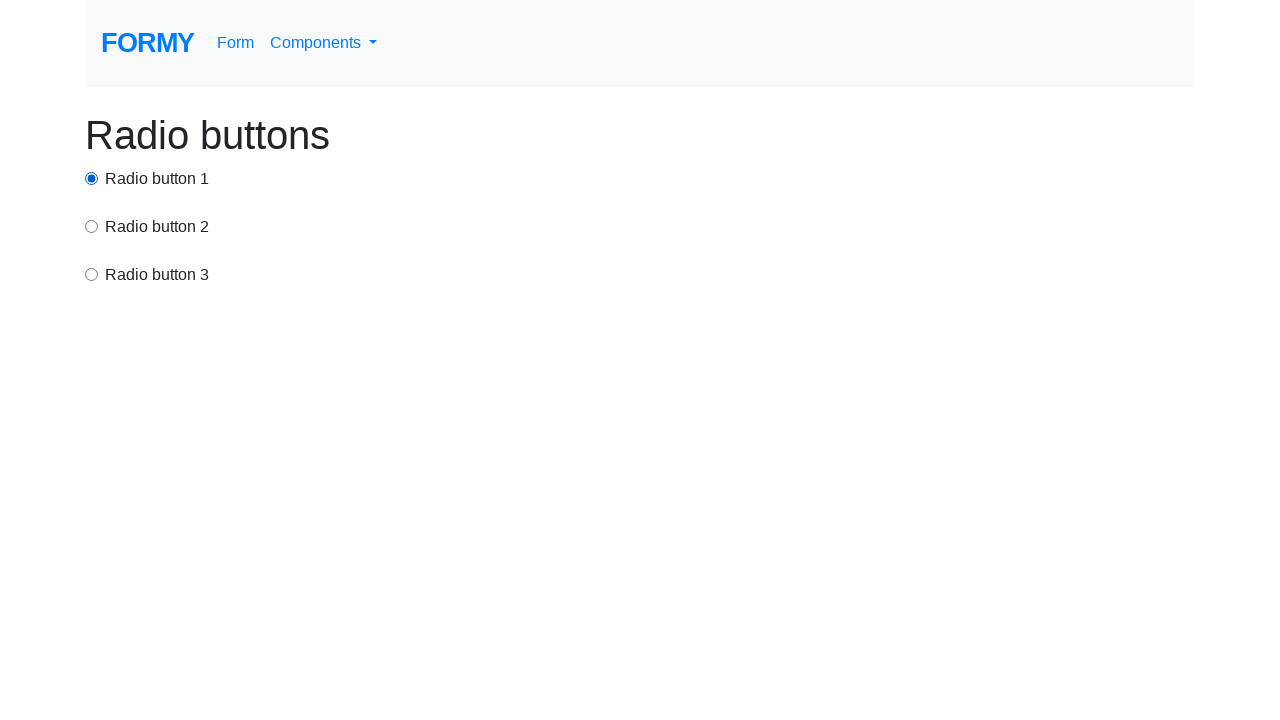